Tests pressing the tab key using keyboard actions without targeting a specific element first, then verifies the result.

Starting URL: http://the-internet.herokuapp.com/key_presses

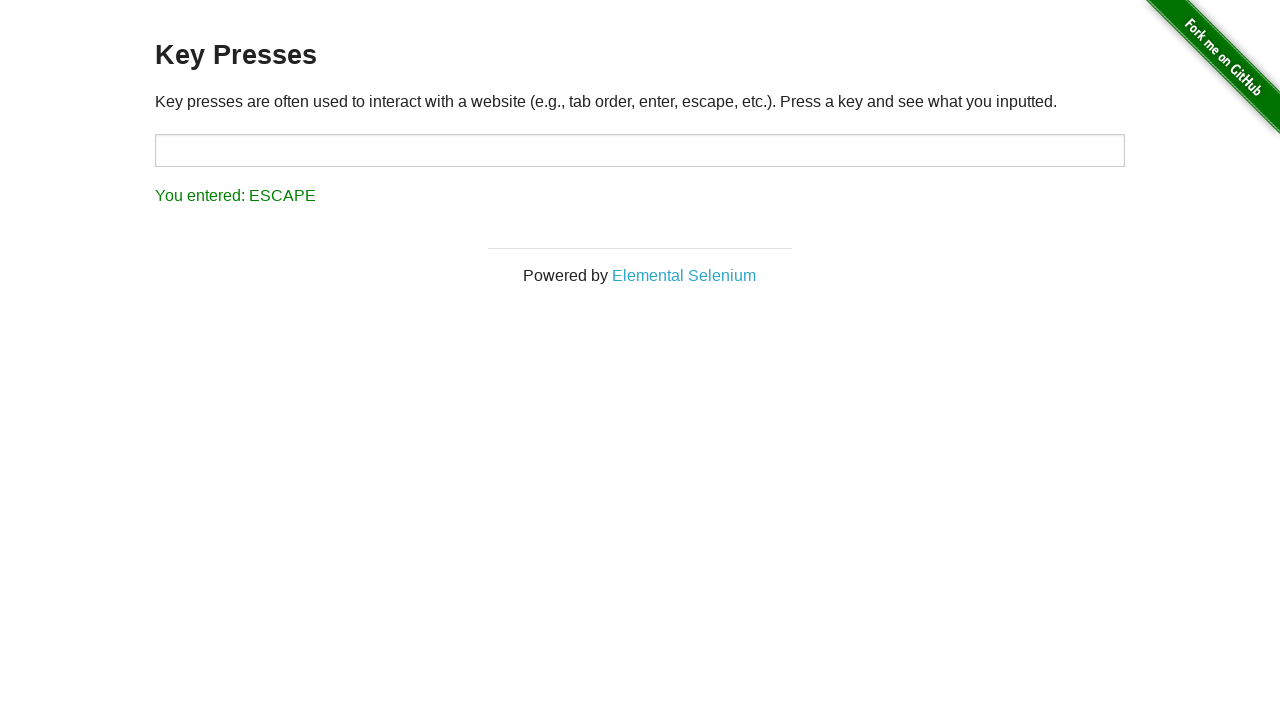

Pressed Tab key using keyboard actions
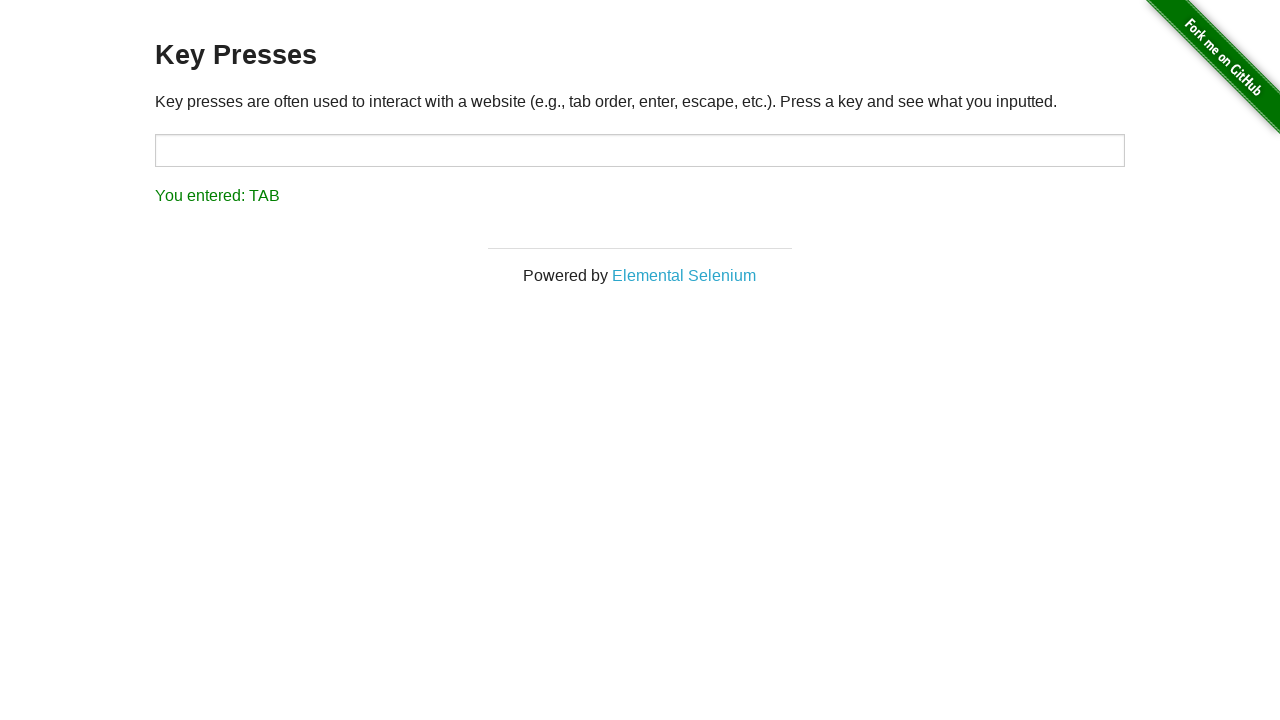

Result element loaded on page
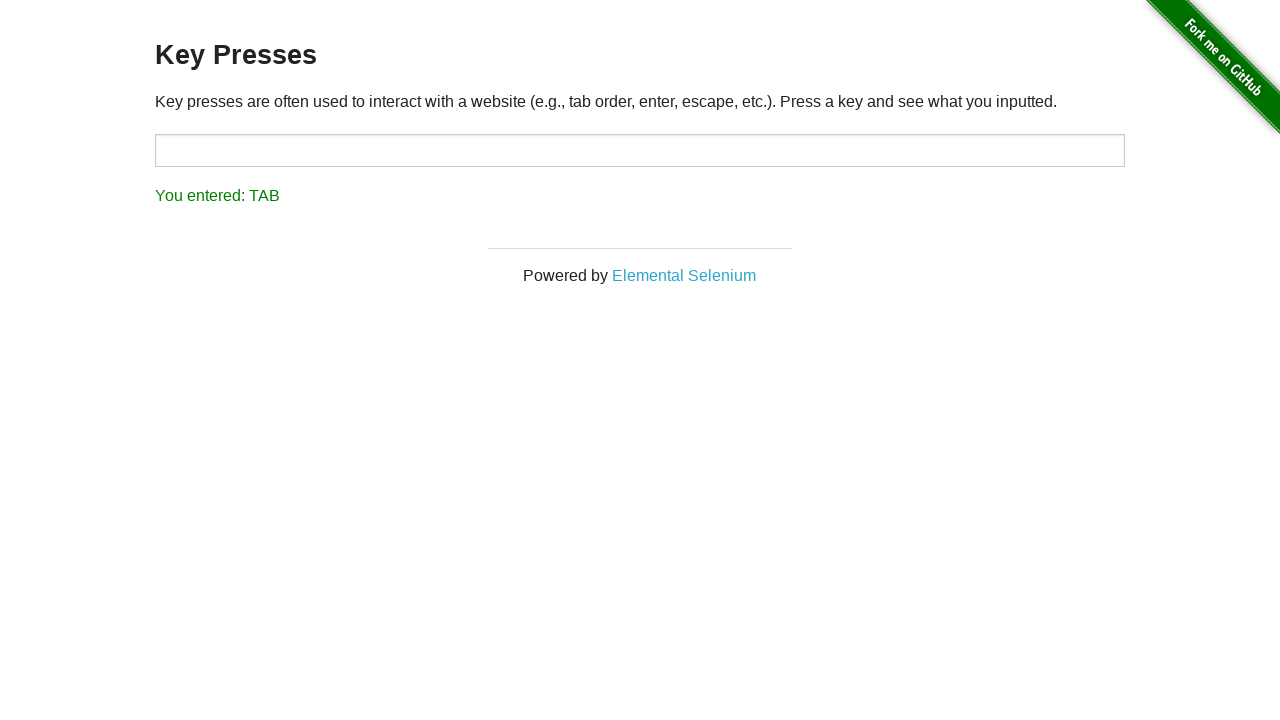

Retrieved result text content
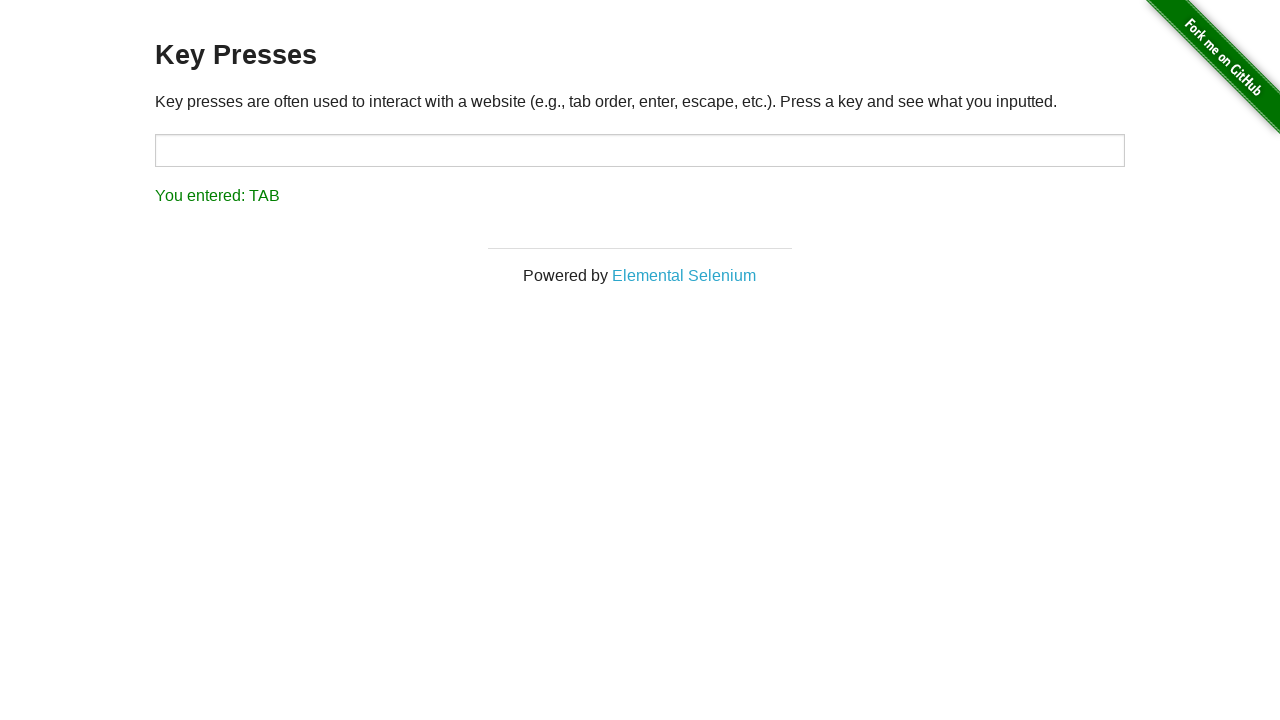

Verified result text is 'You entered: TAB'
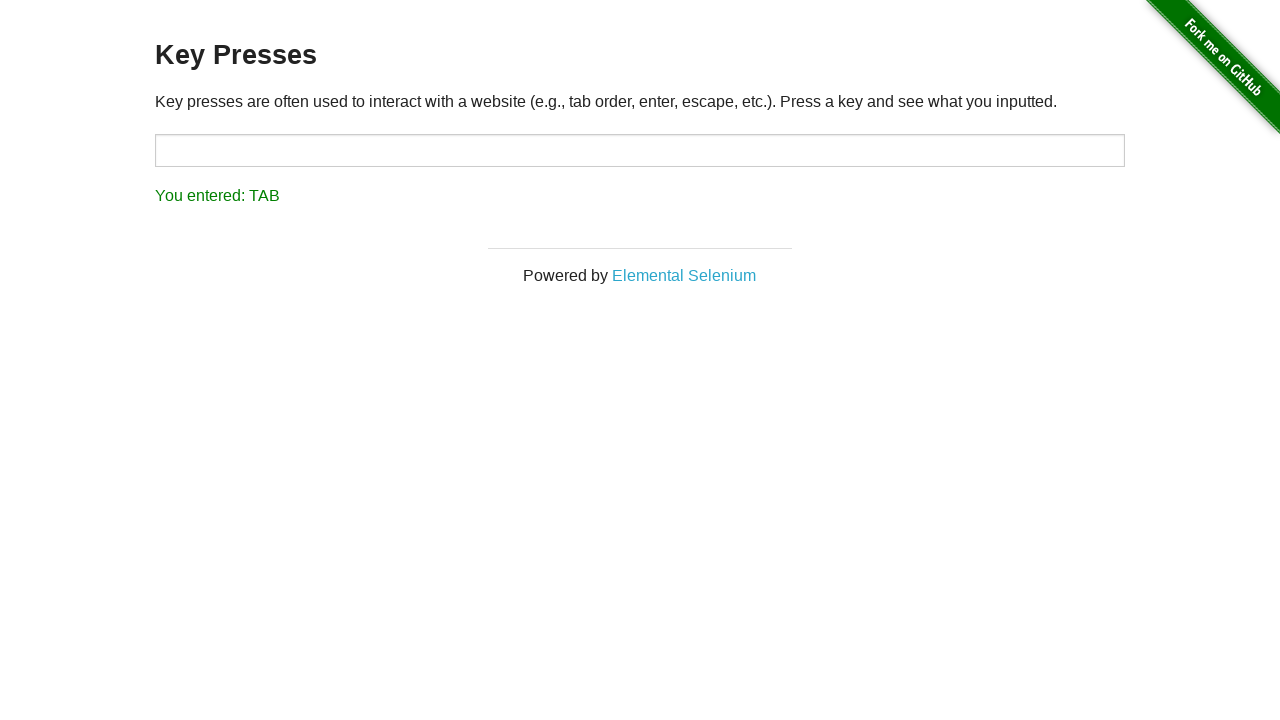

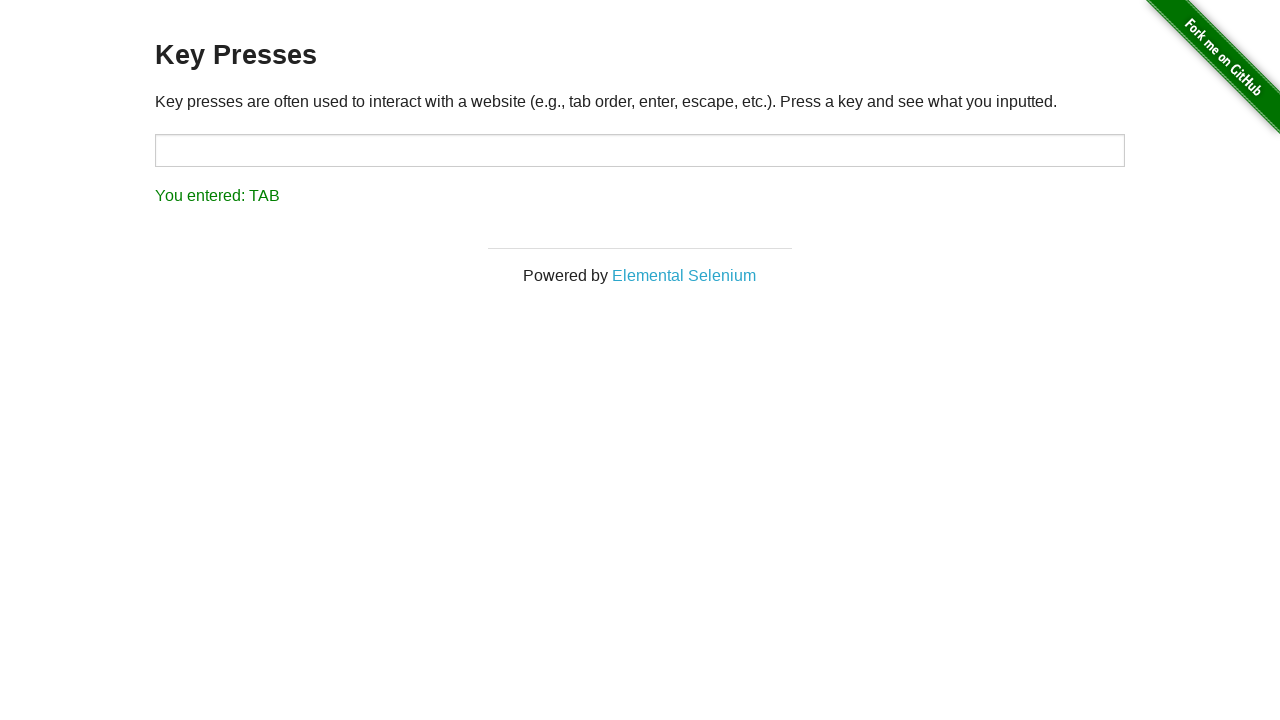